Waits for a price to reach $100, clicks a book button, then solves a mathematical problem and submits the answer

Starting URL: http://suninjuly.github.io/explicit_wait2.html

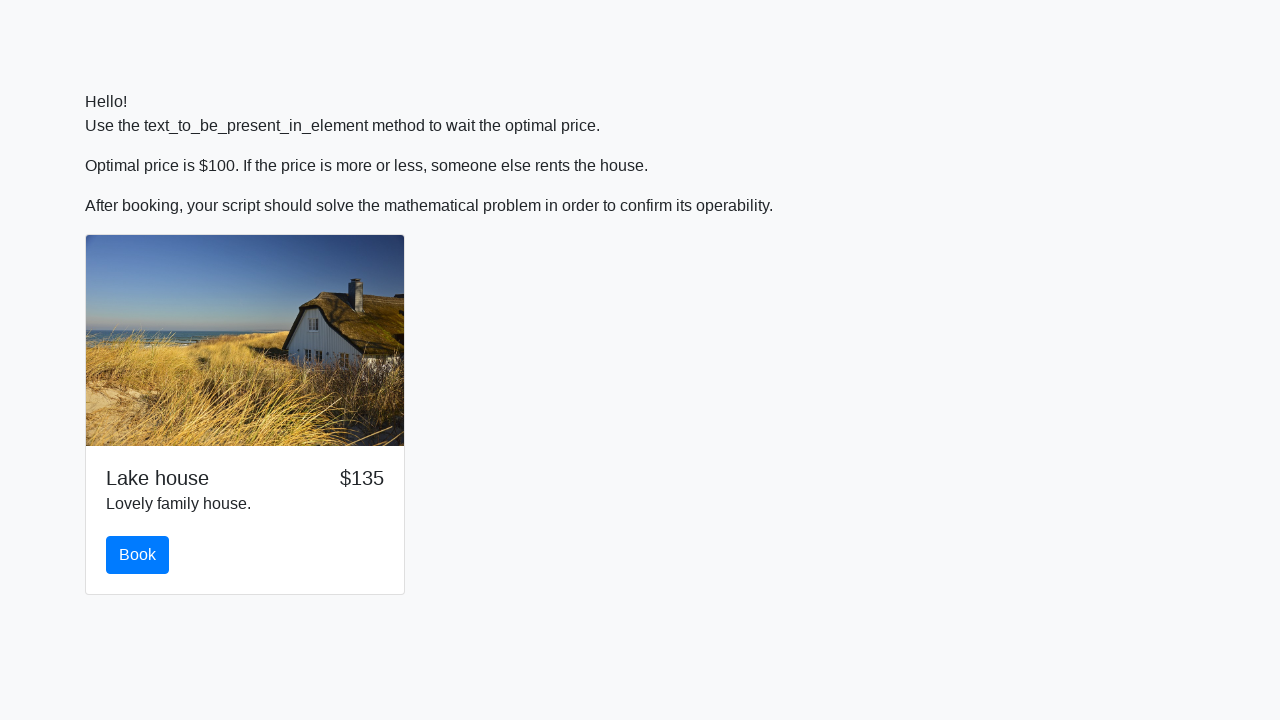

Waited for price to reach $100
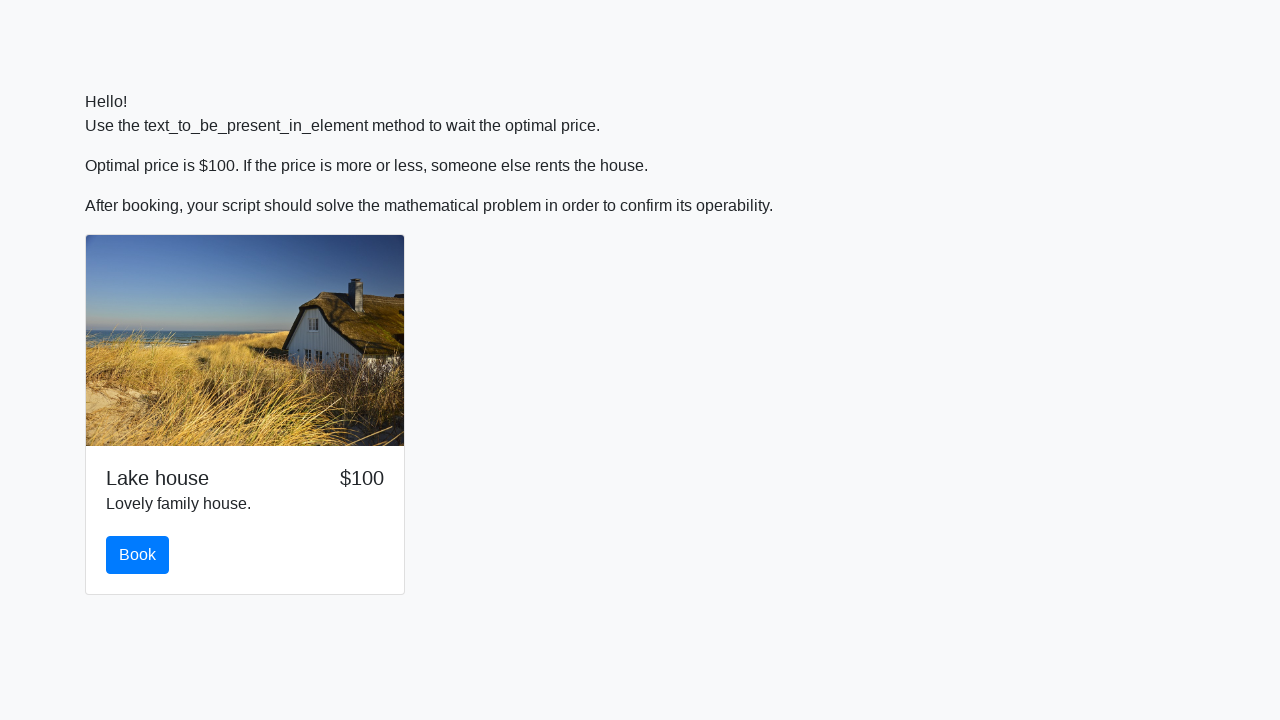

Clicked the book button at (138, 555) on #book
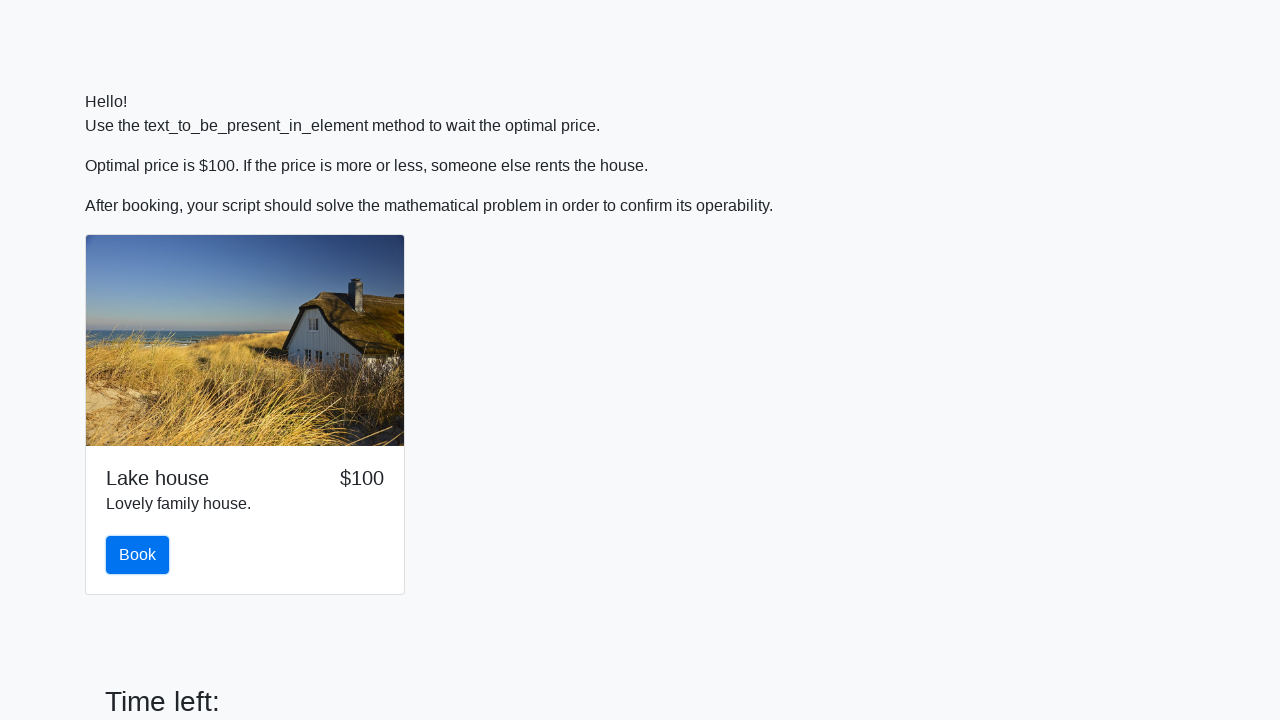

Retrieved input value for calculation: 191
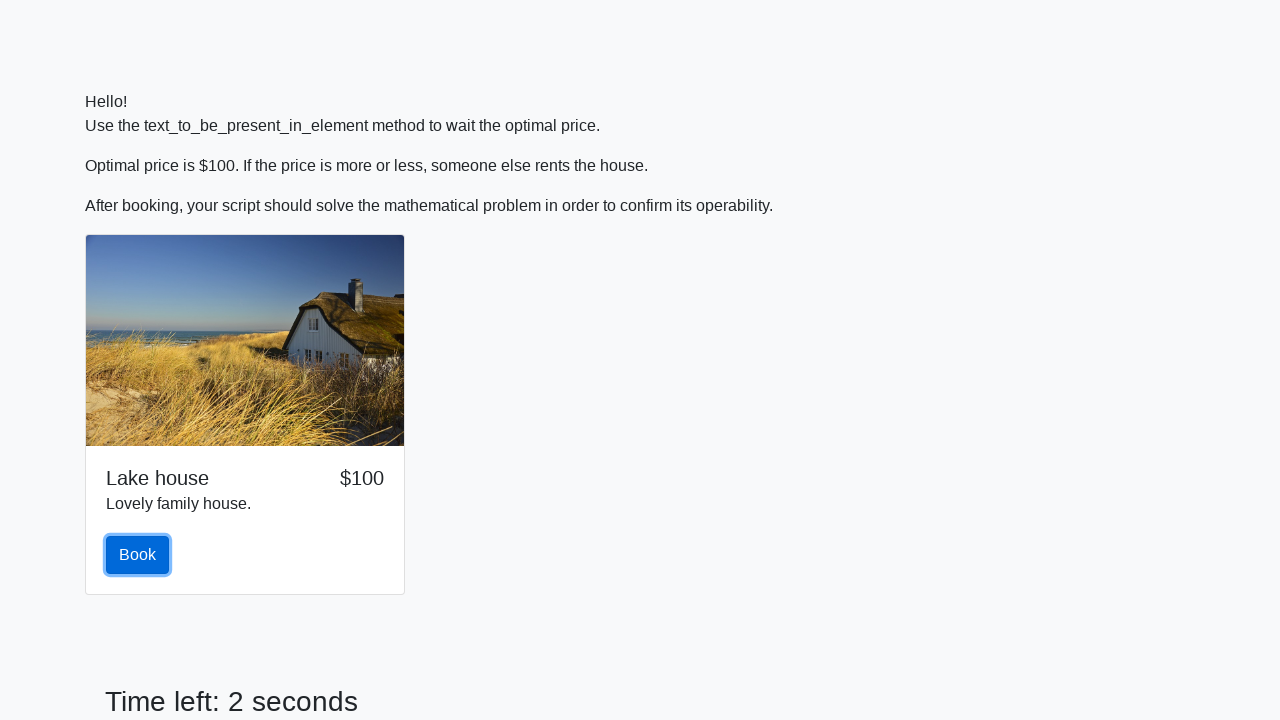

Calculated mathematical answer: 1.965559064473599
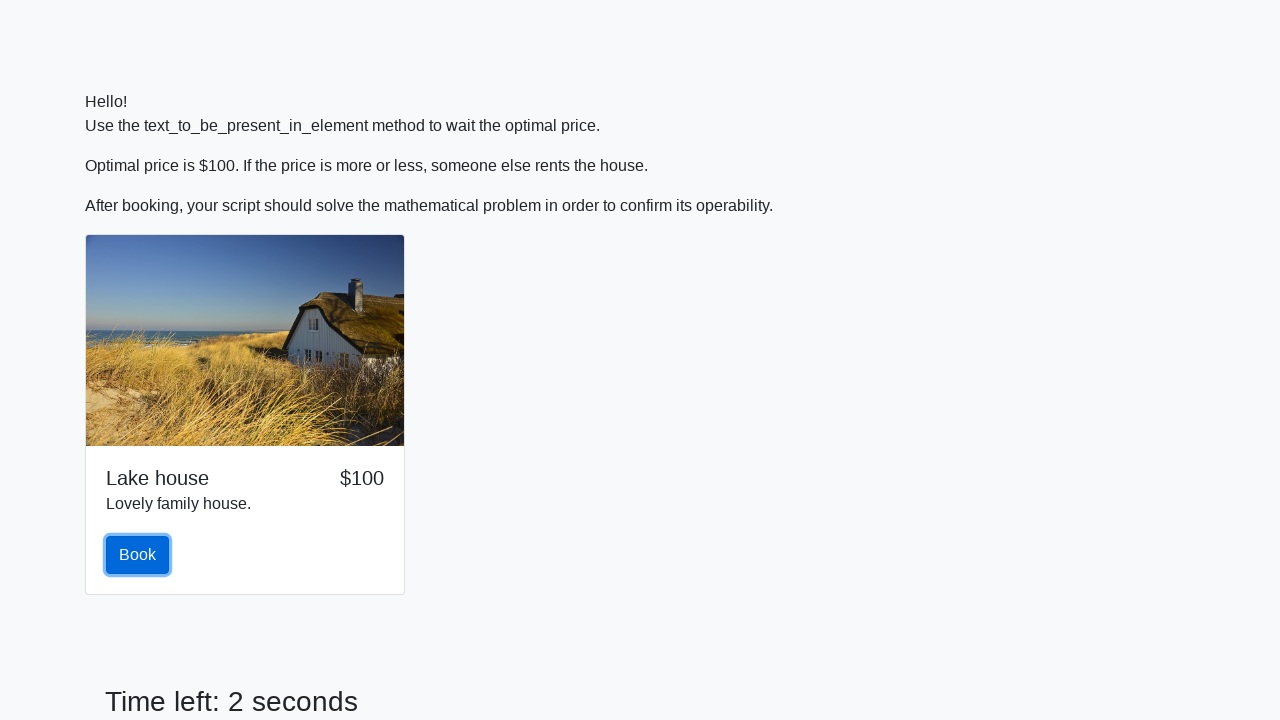

Filled answer field with calculated value on #answer
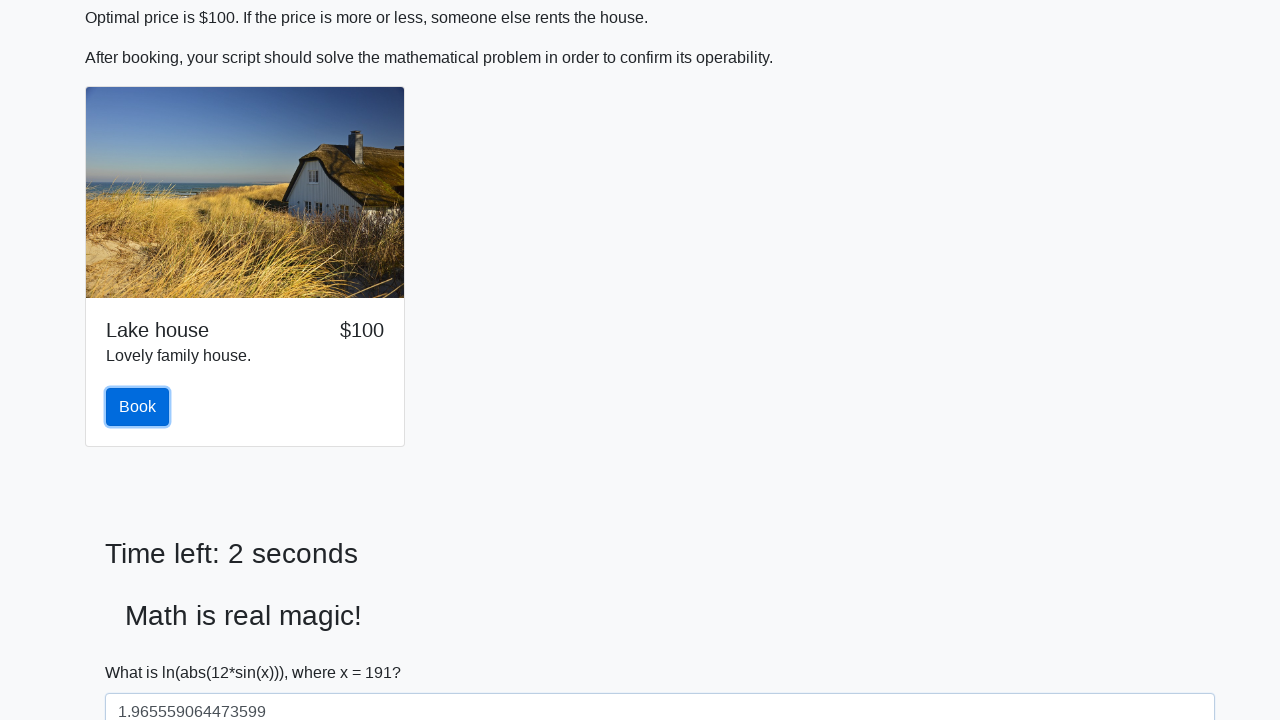

Clicked submit button to solve at (143, 651) on #solve
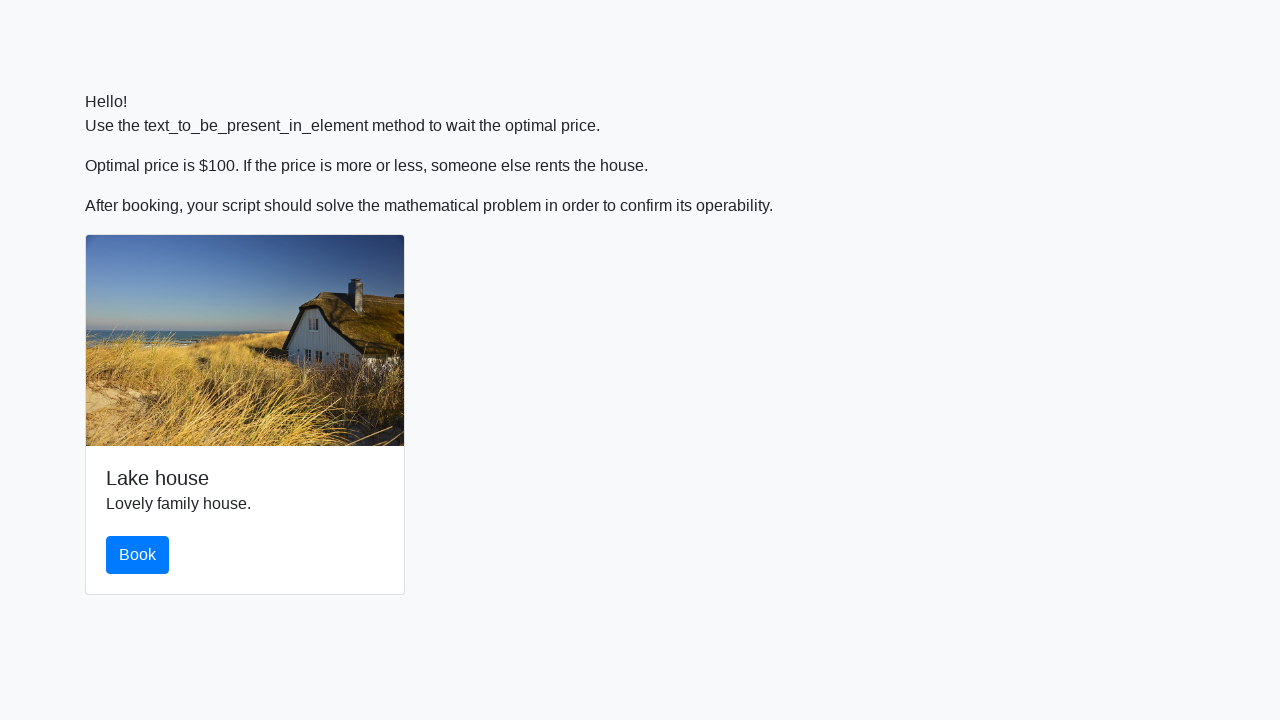

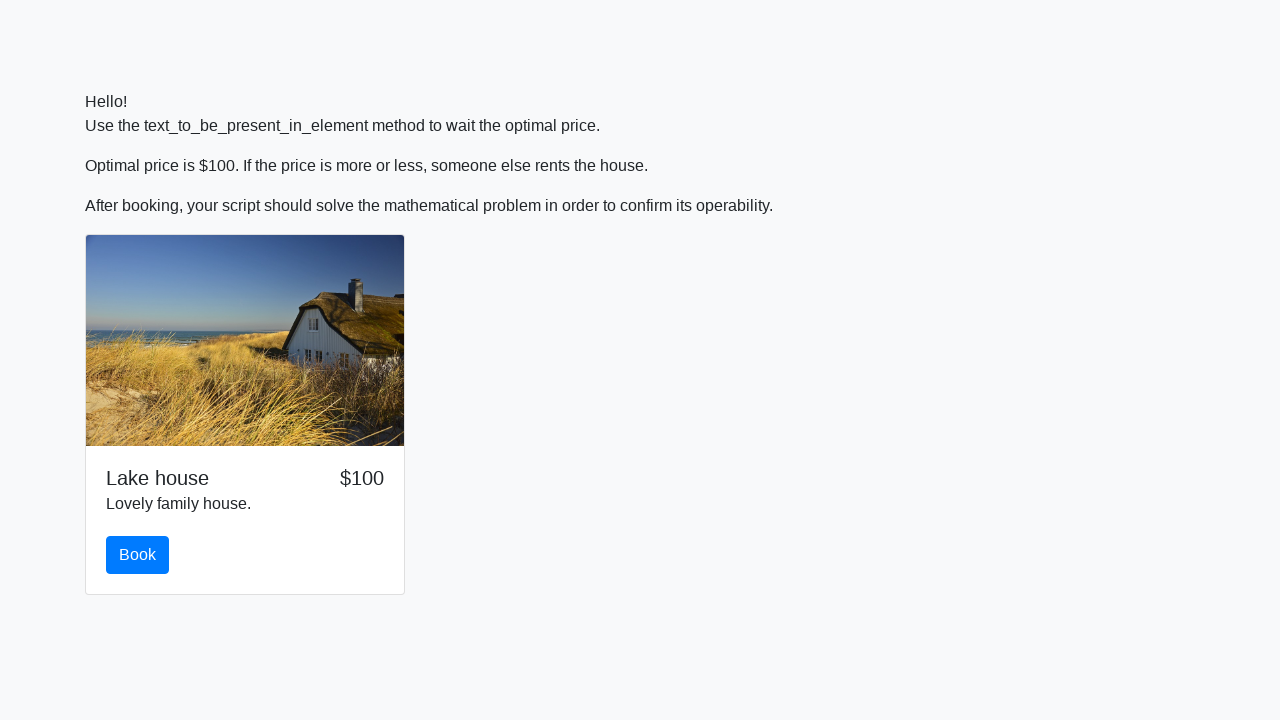